Tests button text changes after clicking a trigger button, verifying the text transitions through different states

Starting URL: https://leafground.com/waits.xhtml

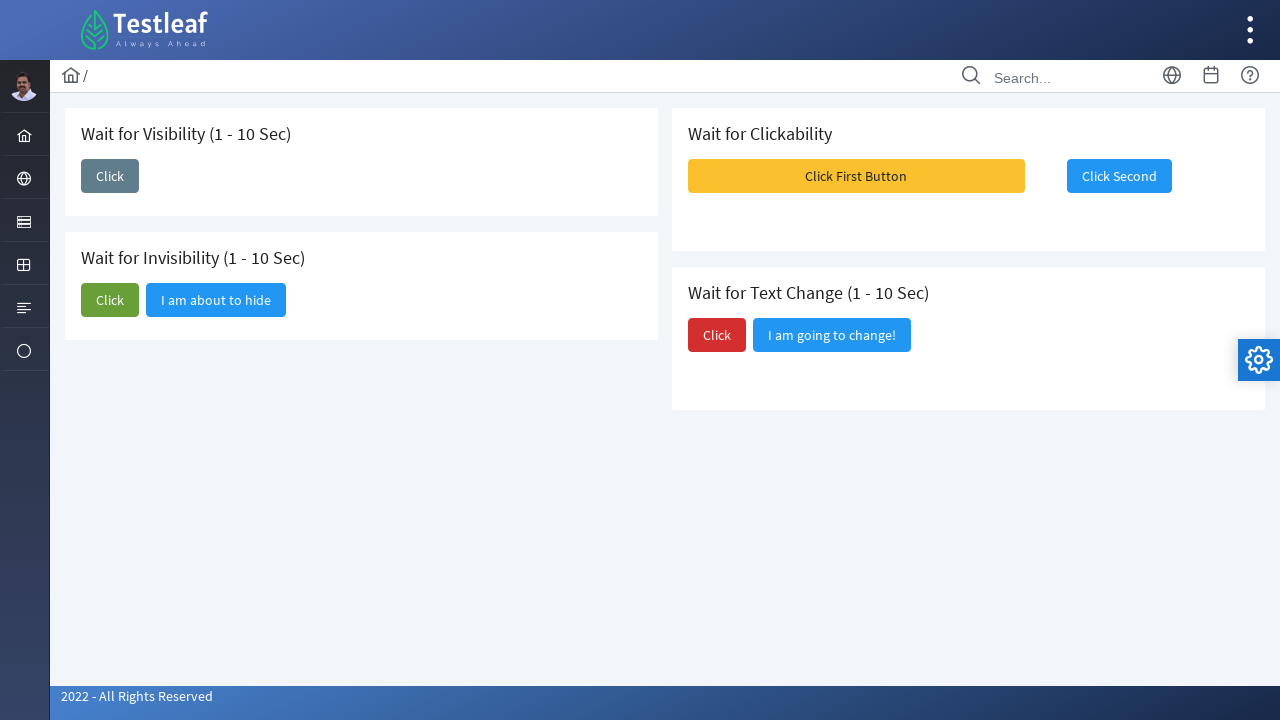

Clicked trigger button with text 'Click' at (717, 335) on xpath=//button[@id='j_idt87:j_idt98']//span[@class='ui-button-text ui-c'][normal
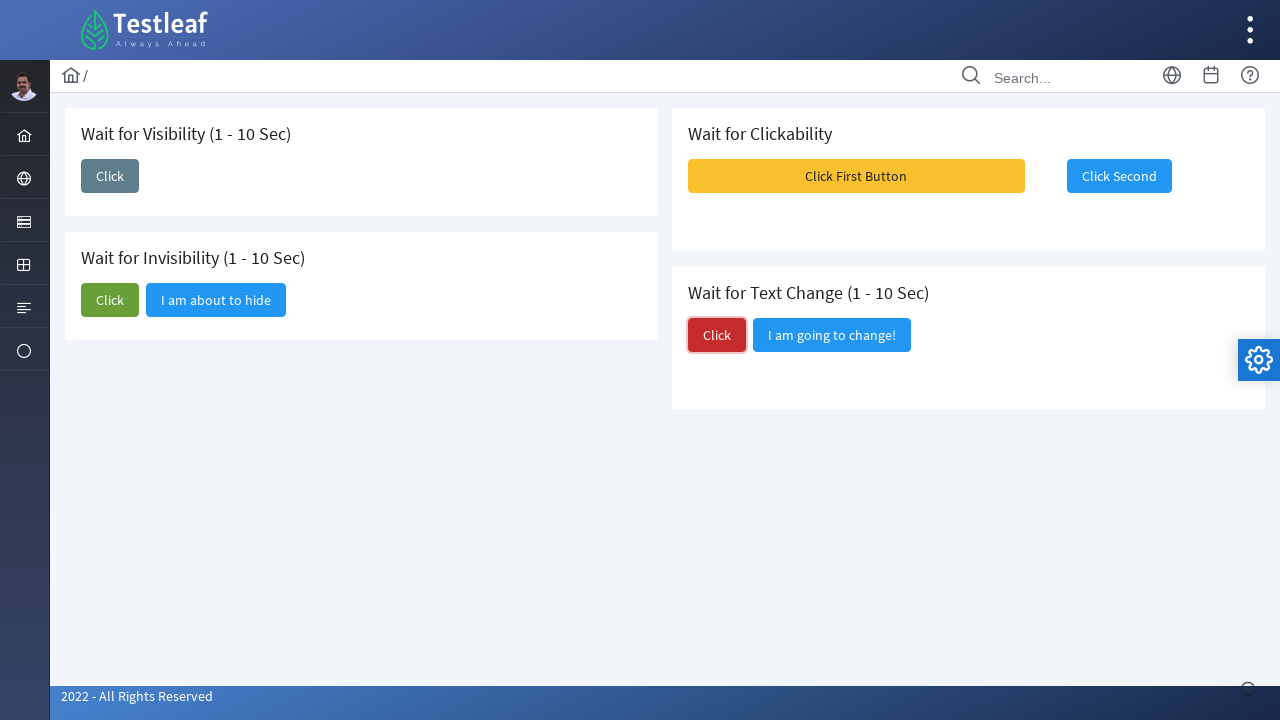

Button text changed to 'I am going to change!' and became visible
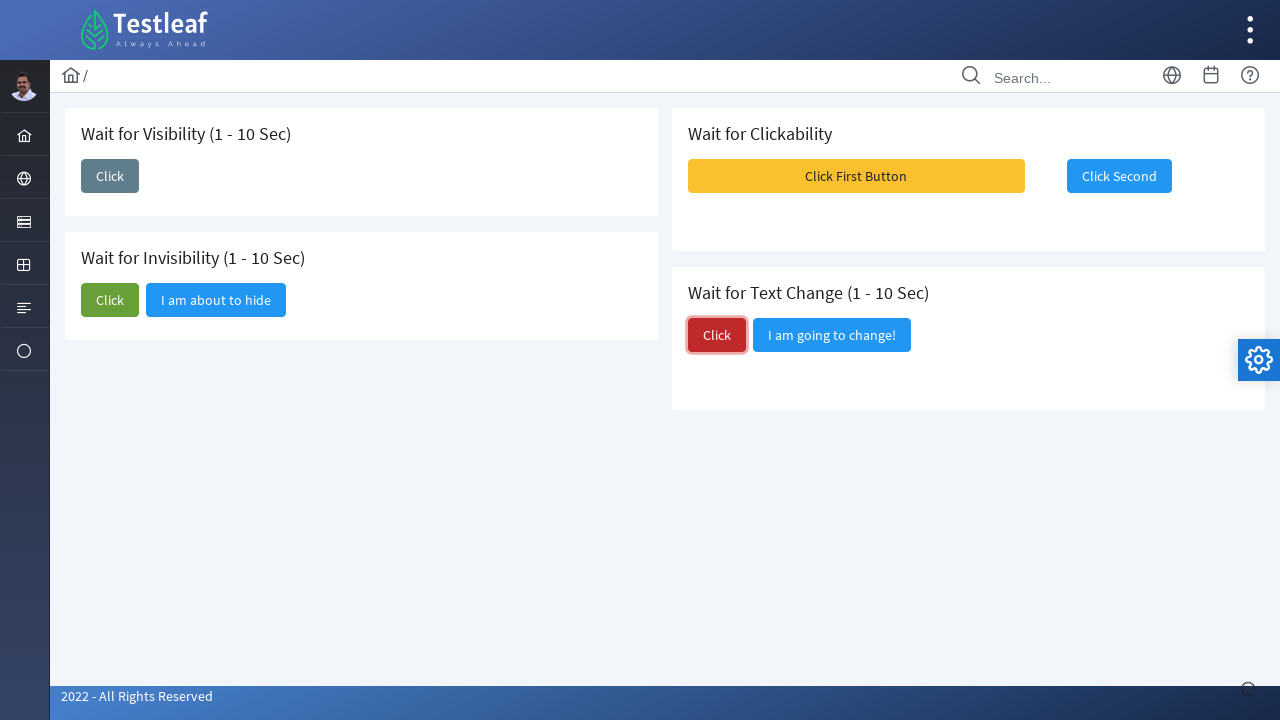

Button text transitioned to 'Did you notice?' confirming state change
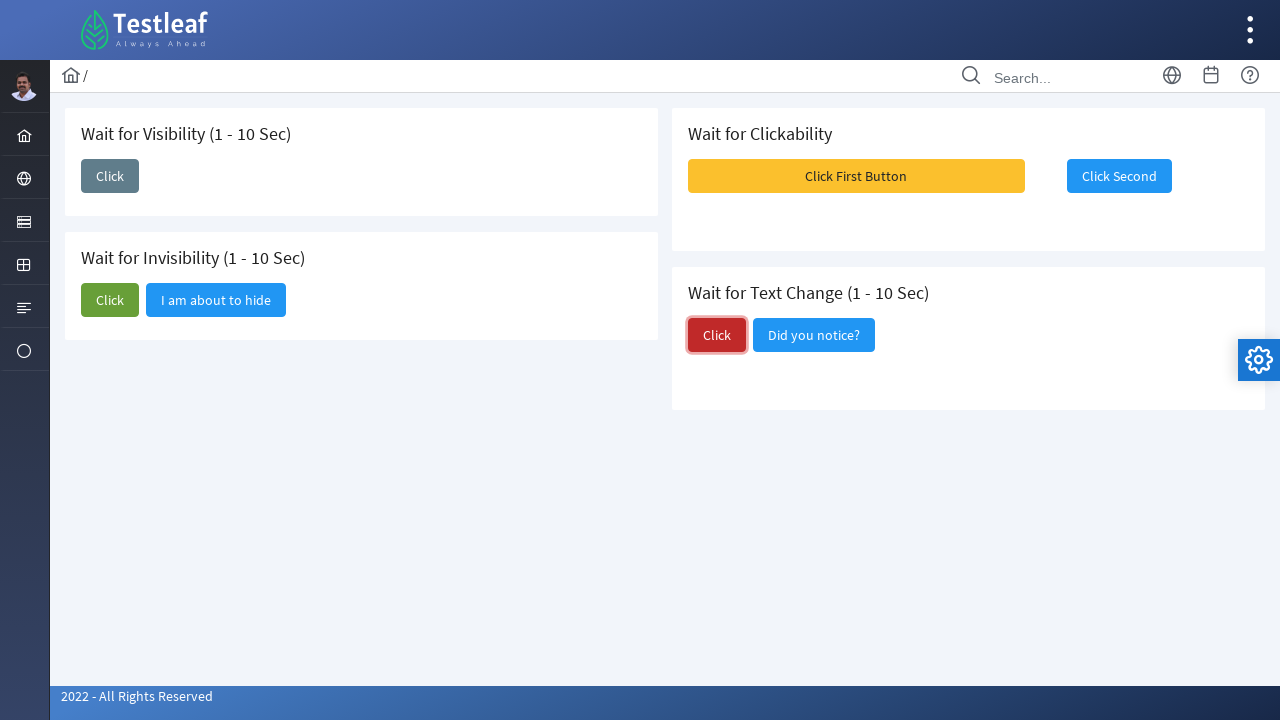

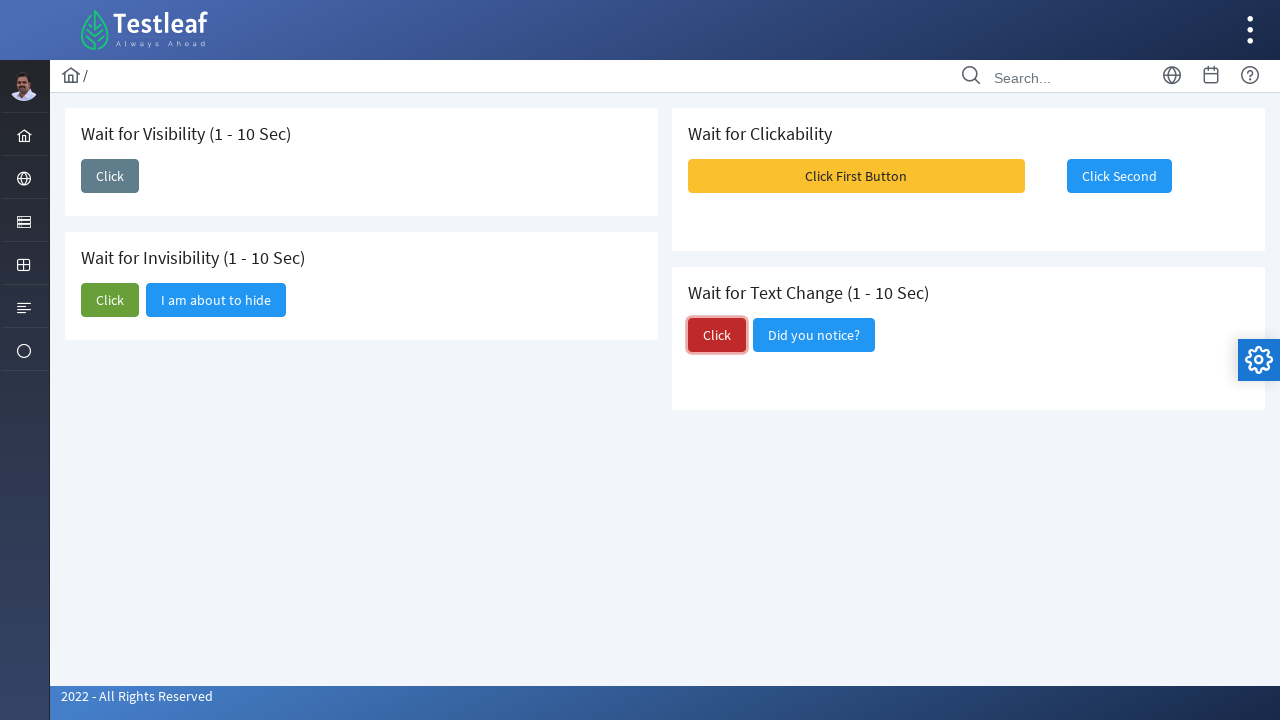